Navigates to multiple browser fingerprinting detection sites to test browser automation detection capabilities

Starting URL: https://abrahamjuliot.github.io/creepjs/

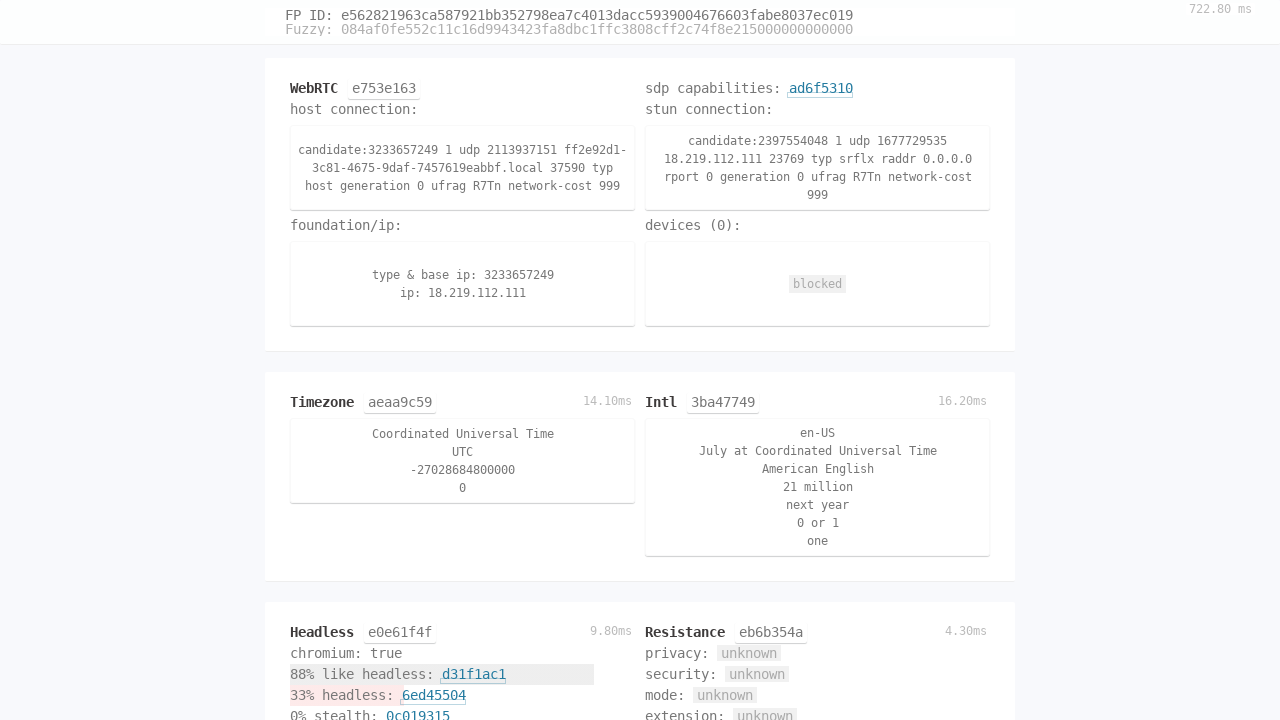

Navigated to NowSecure detection site at https://nowsecure.nl/#relax
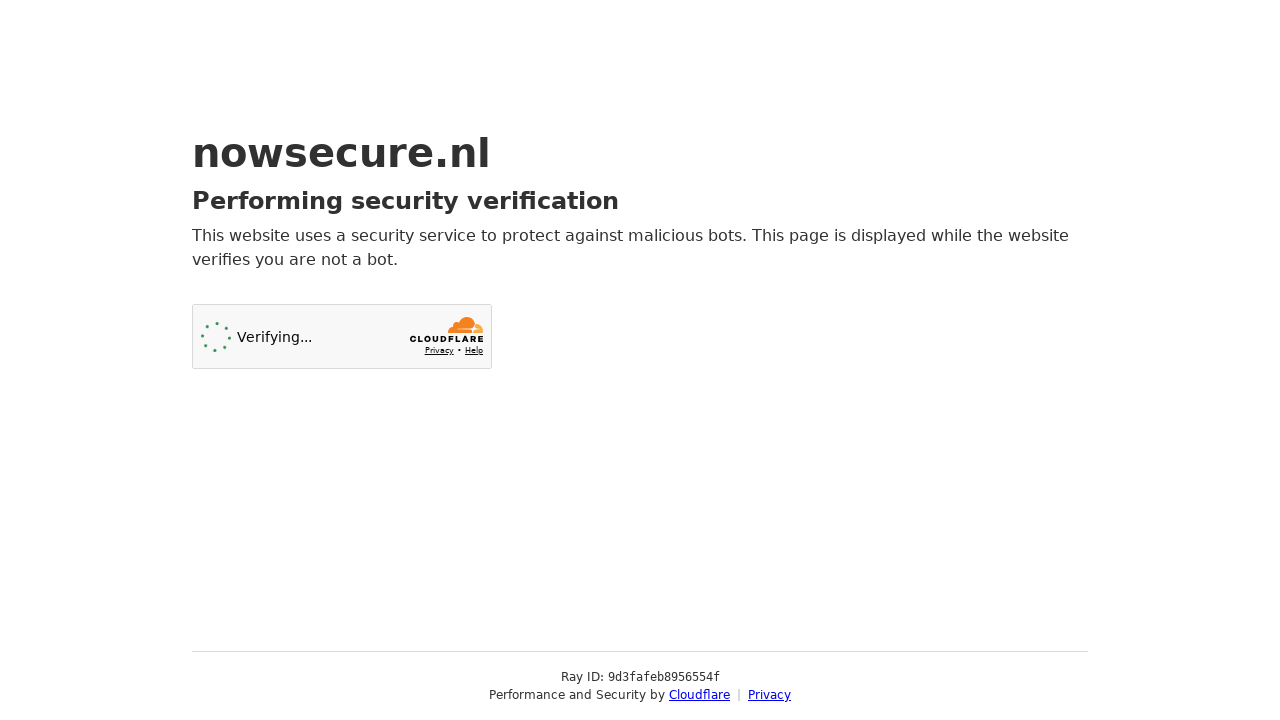

Waited for page to reach networkidle state
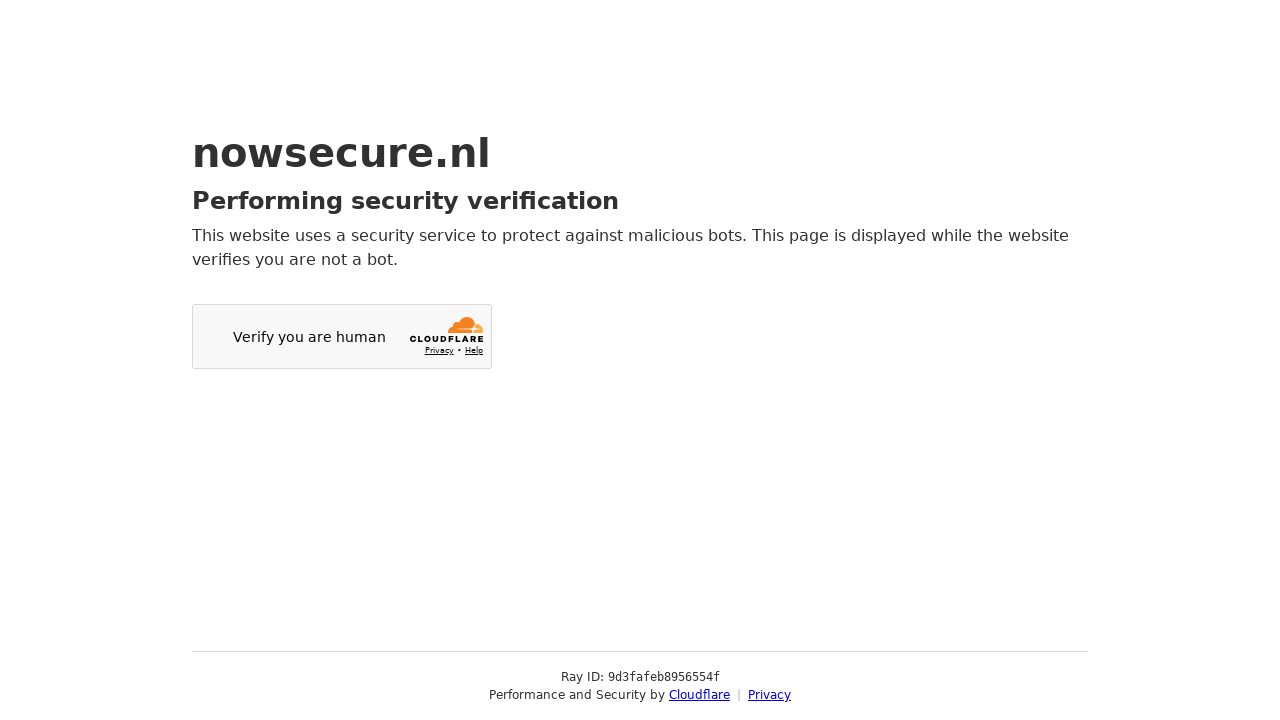

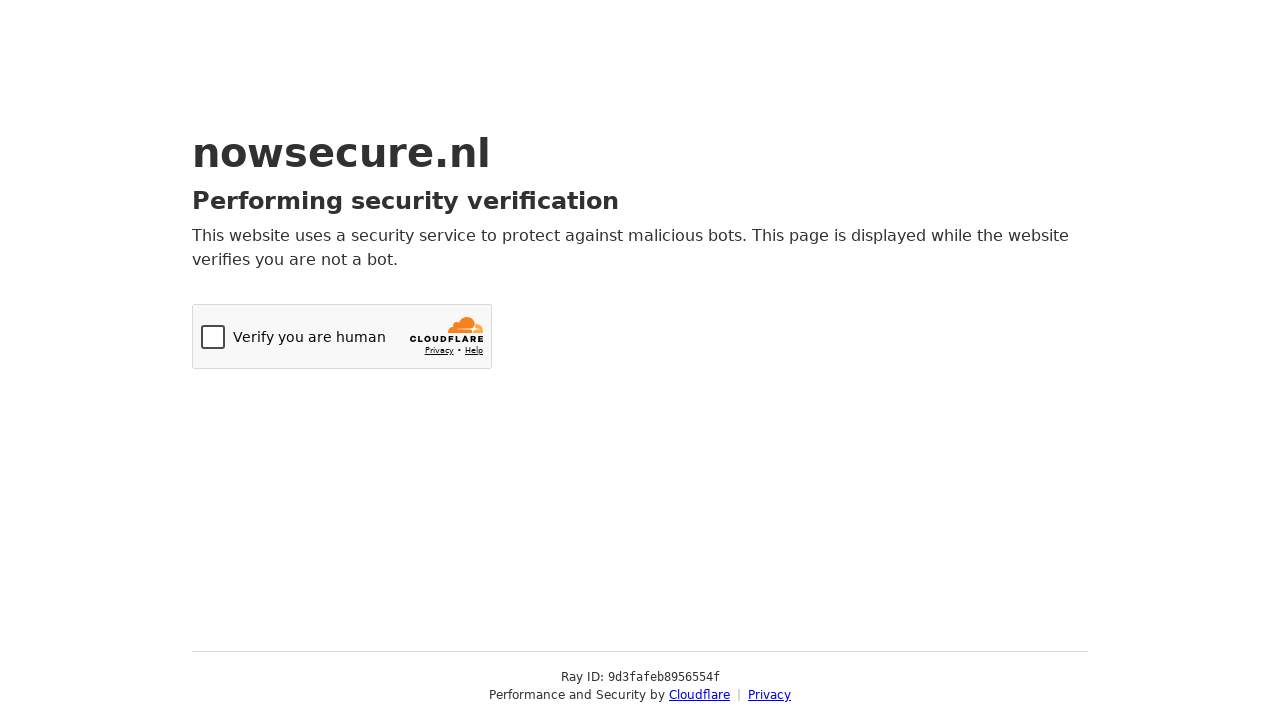